Tests button text update functionality by entering text in an input field and clicking a button to update its label

Starting URL: http://uitestingplayground.com/textinput

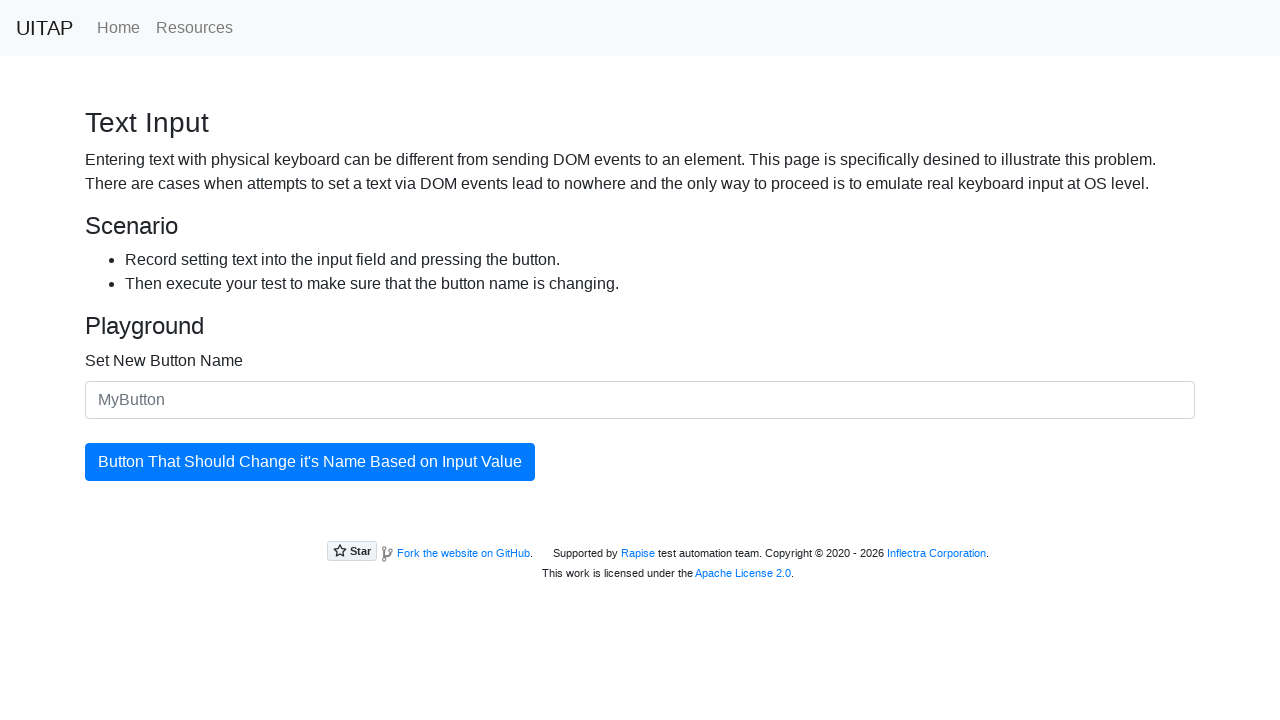

Filled input field with 'Merion' on #newButtonName
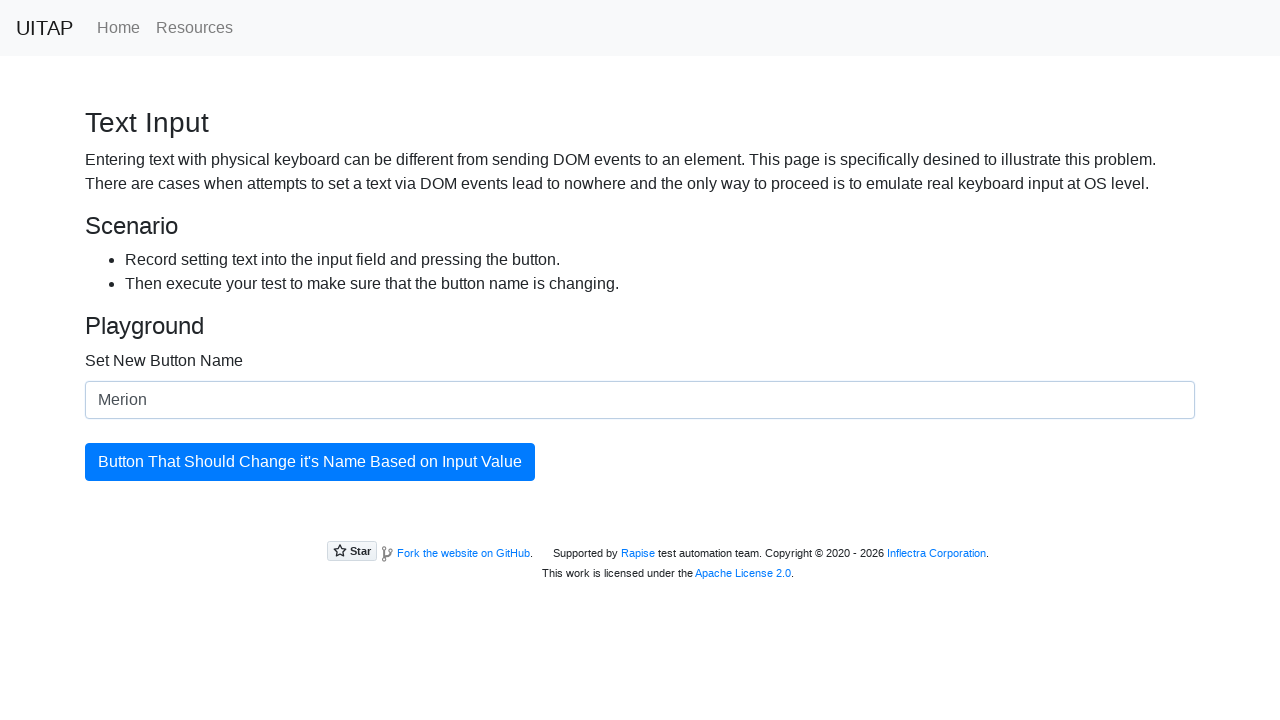

Clicked the update button at (310, 462) on #updatingButton
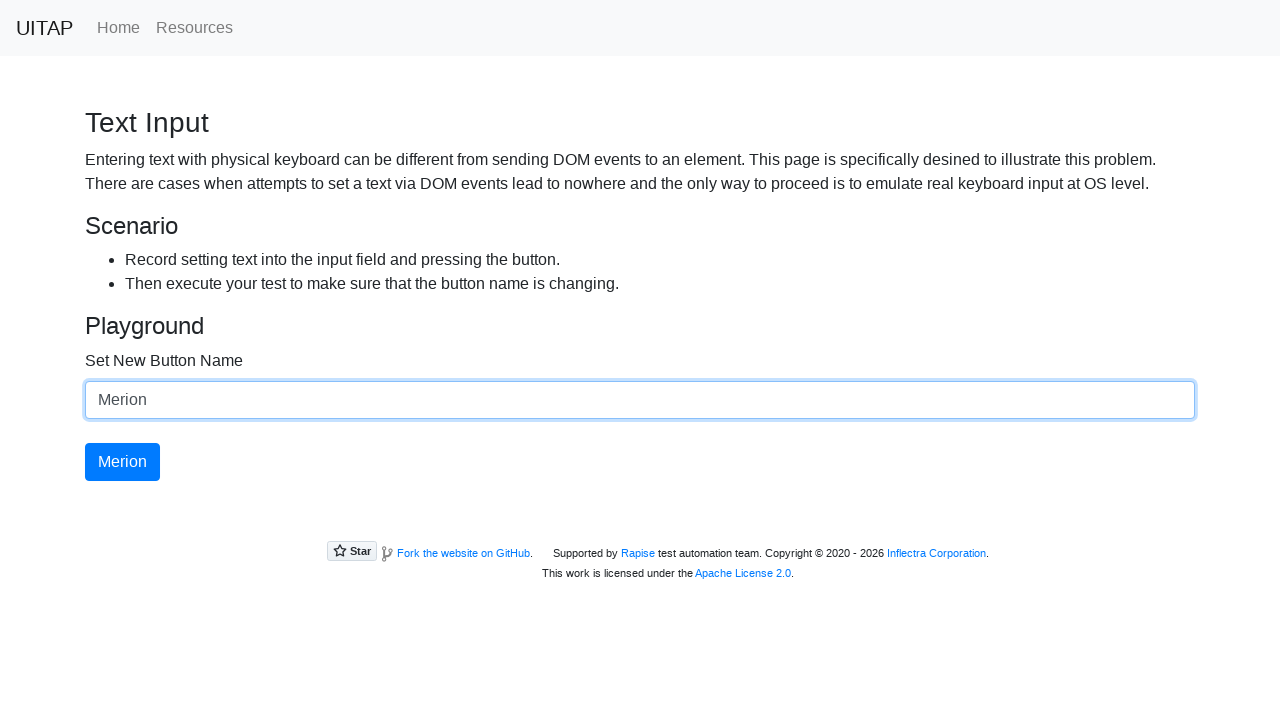

Retrieved button text: 'Merion'
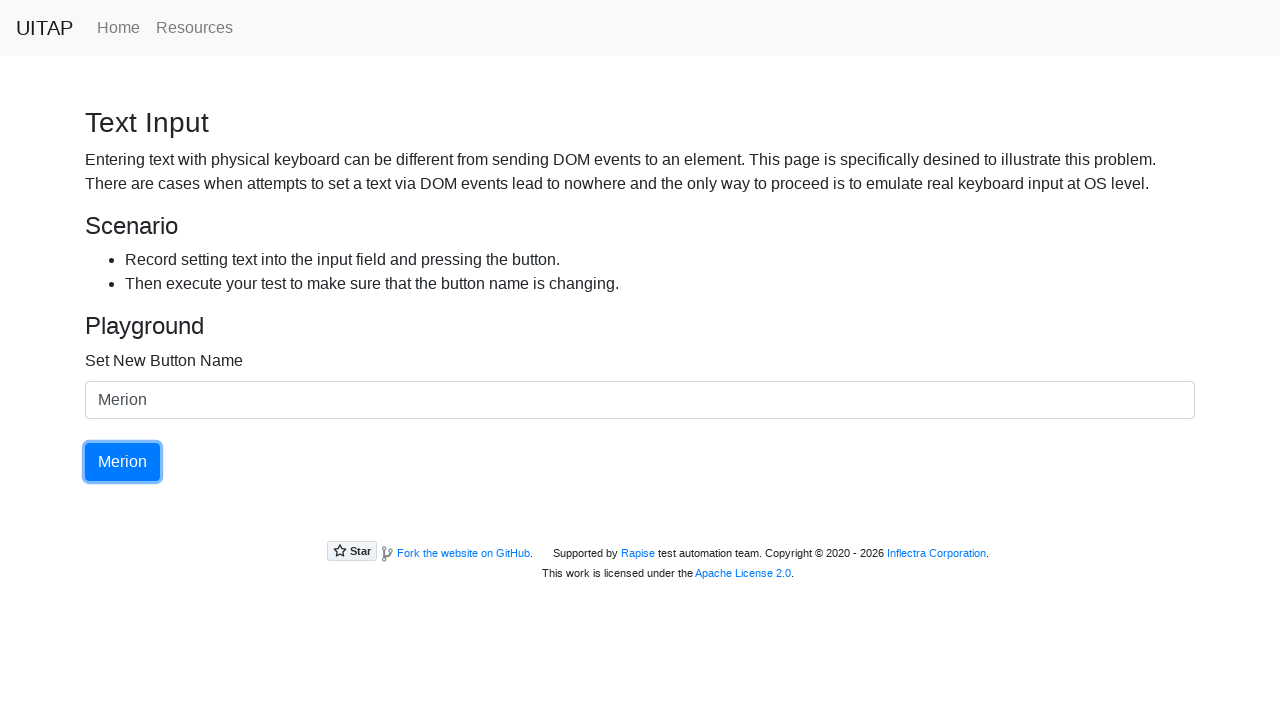

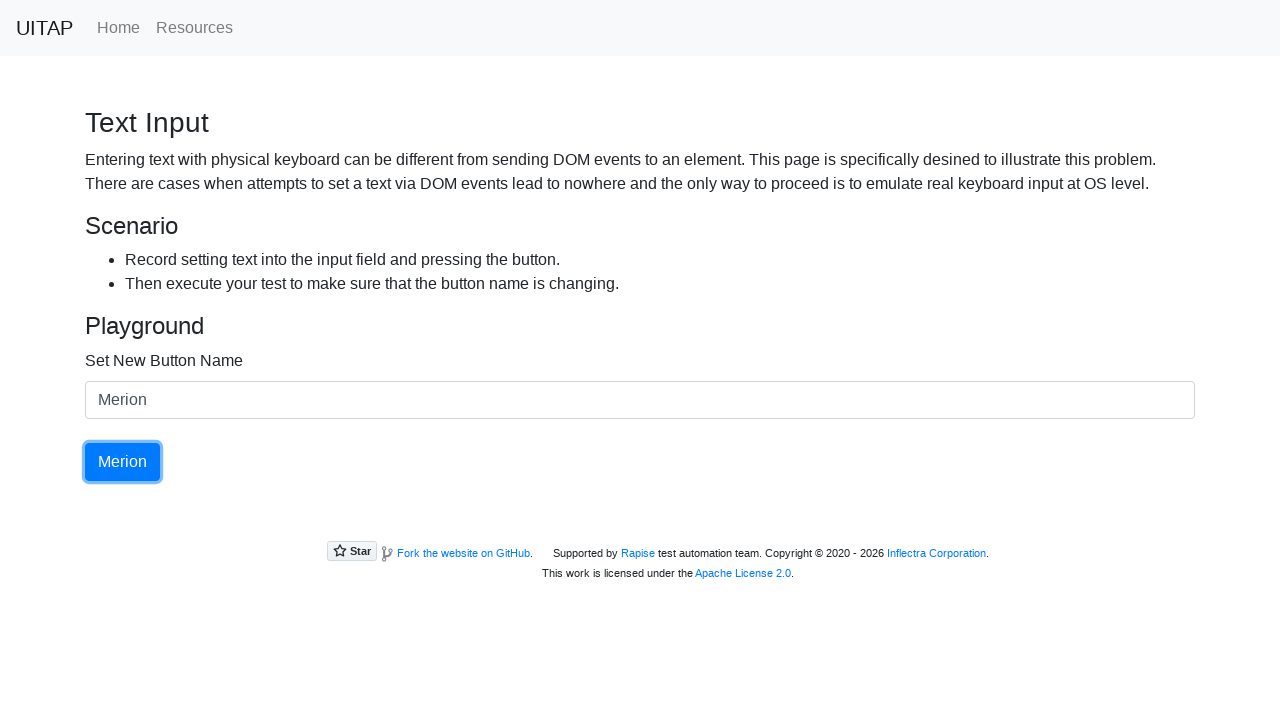